Tests DuckDuckGo search functionality by entering "Selenium" in the search box and submitting the form

Starting URL: https://duckduckgo.com

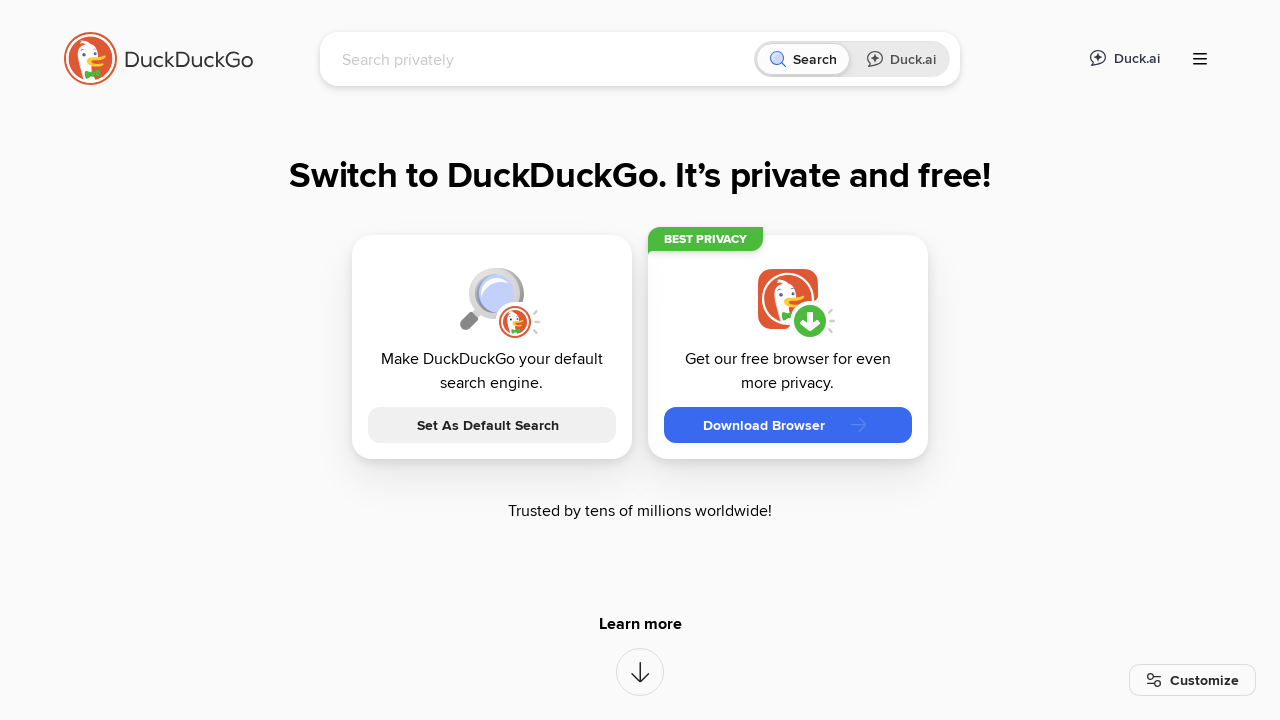

Filled search box with 'Selenium' on input[name='q']
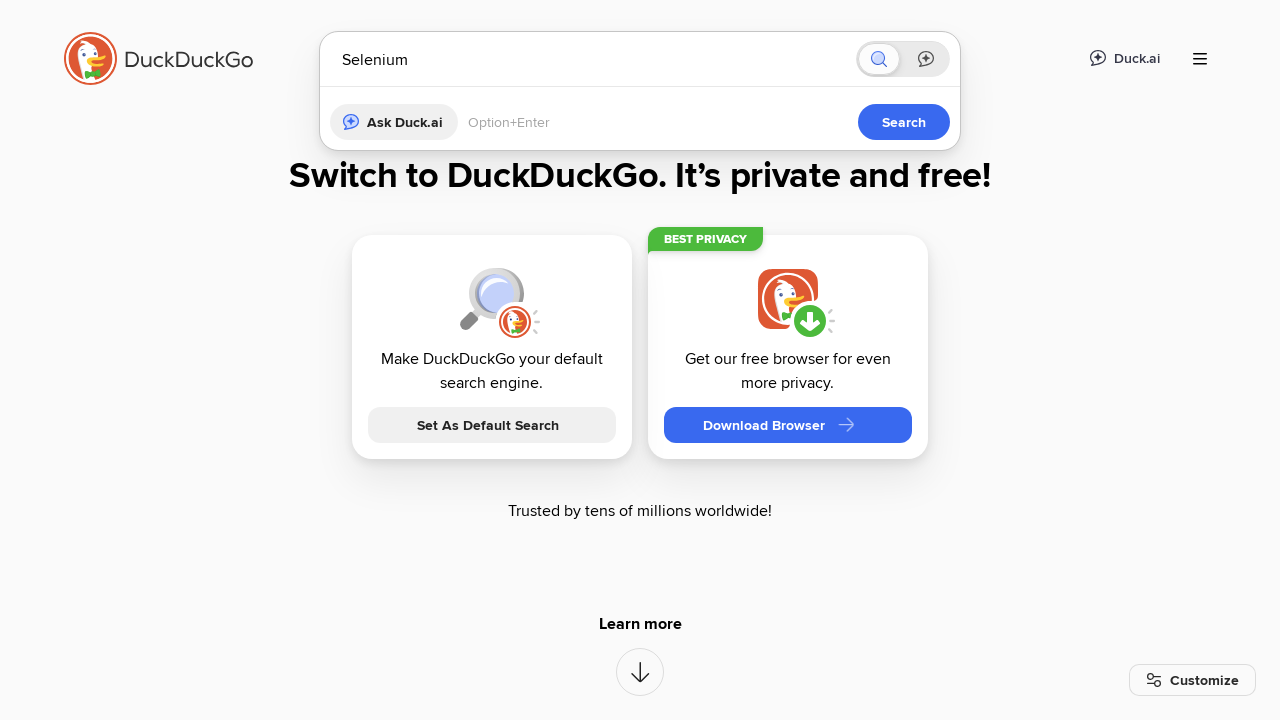

Pressed Enter to submit search form on input[name='q']
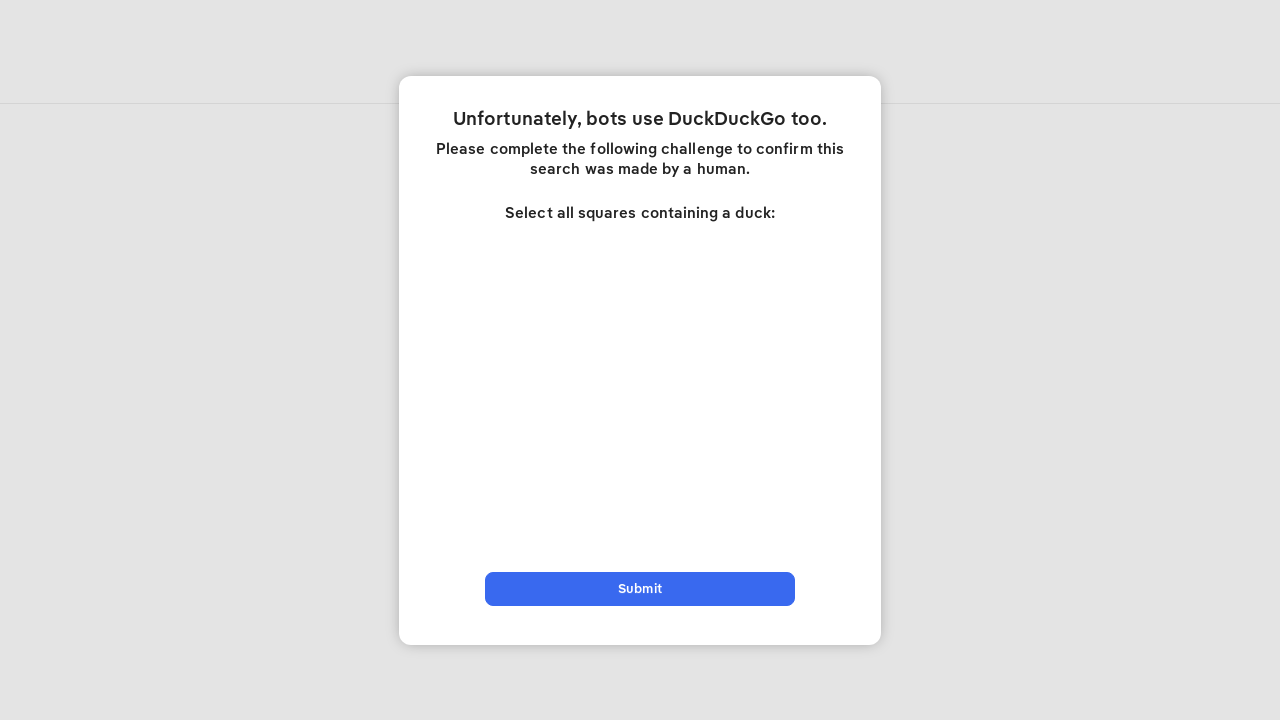

Search results page loaded successfully
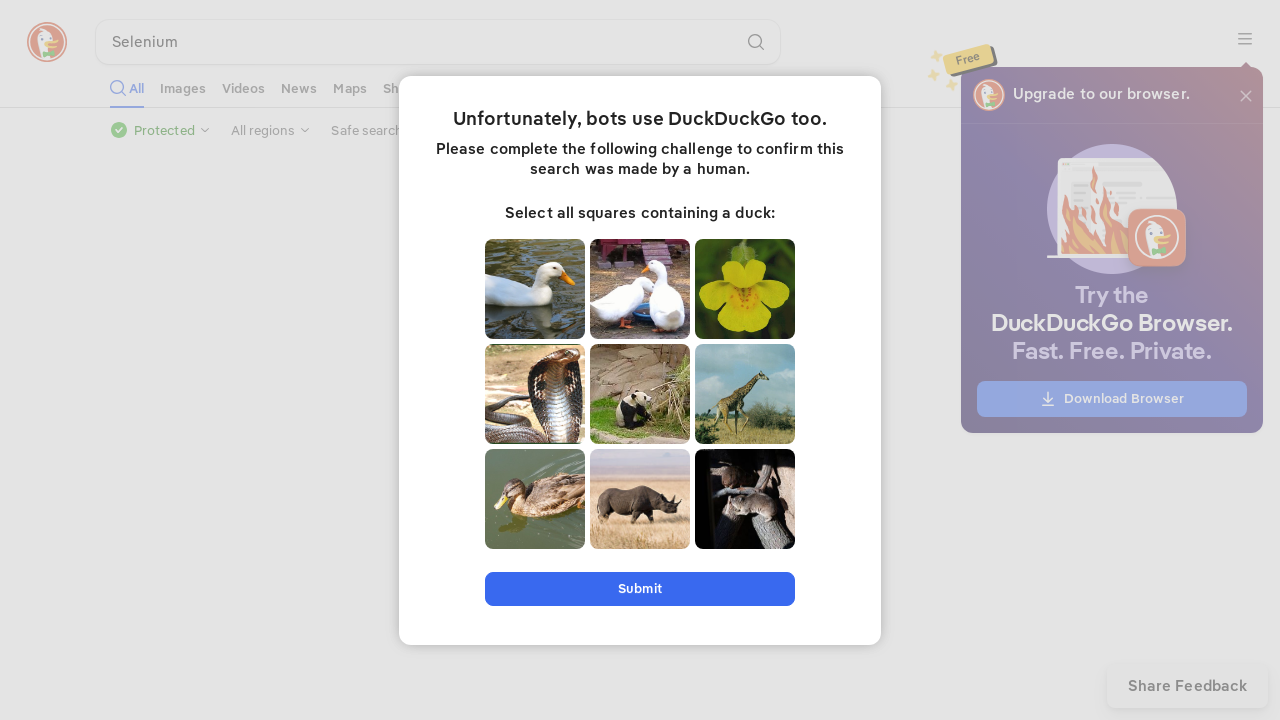

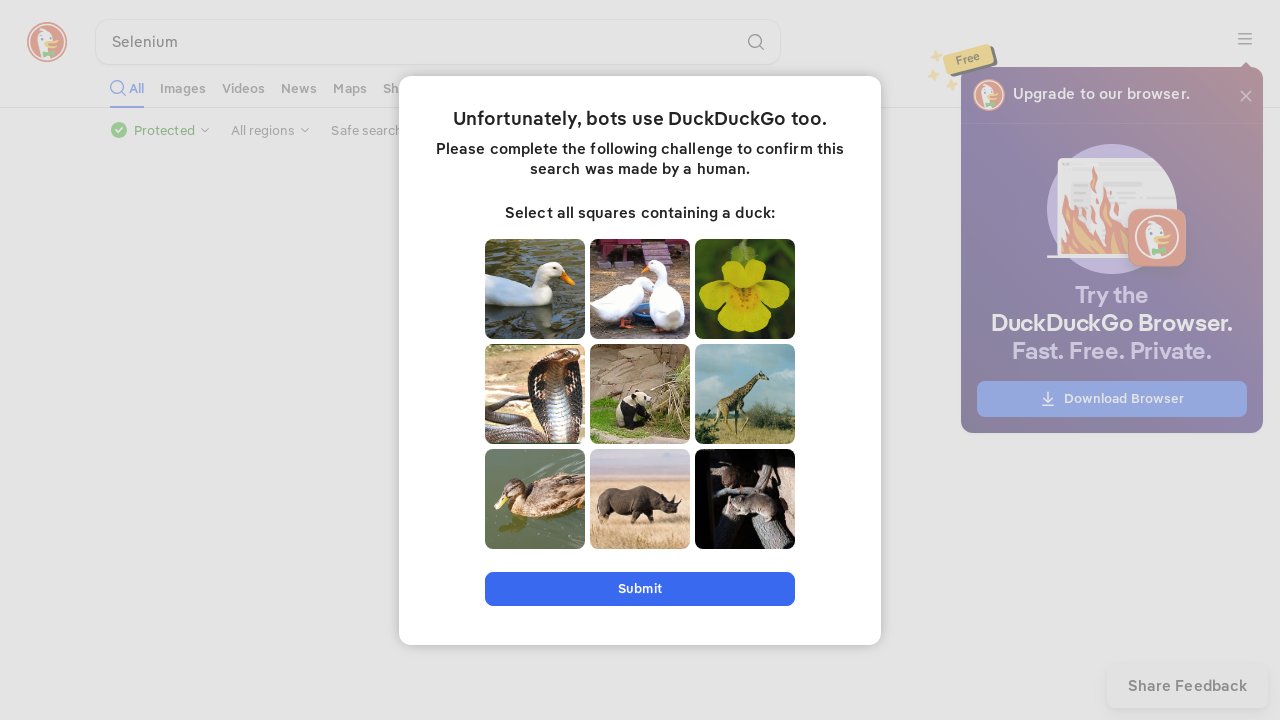